Tests Google Forms custom checkbox selection by clicking on div element

Starting URL: https://docs.google.com/forms/d/e/1FAIpQLSfiypnd69zhuDkjKgqvpID9kwO29UCzeCVrGGtbNPZXQok0jA/viewform

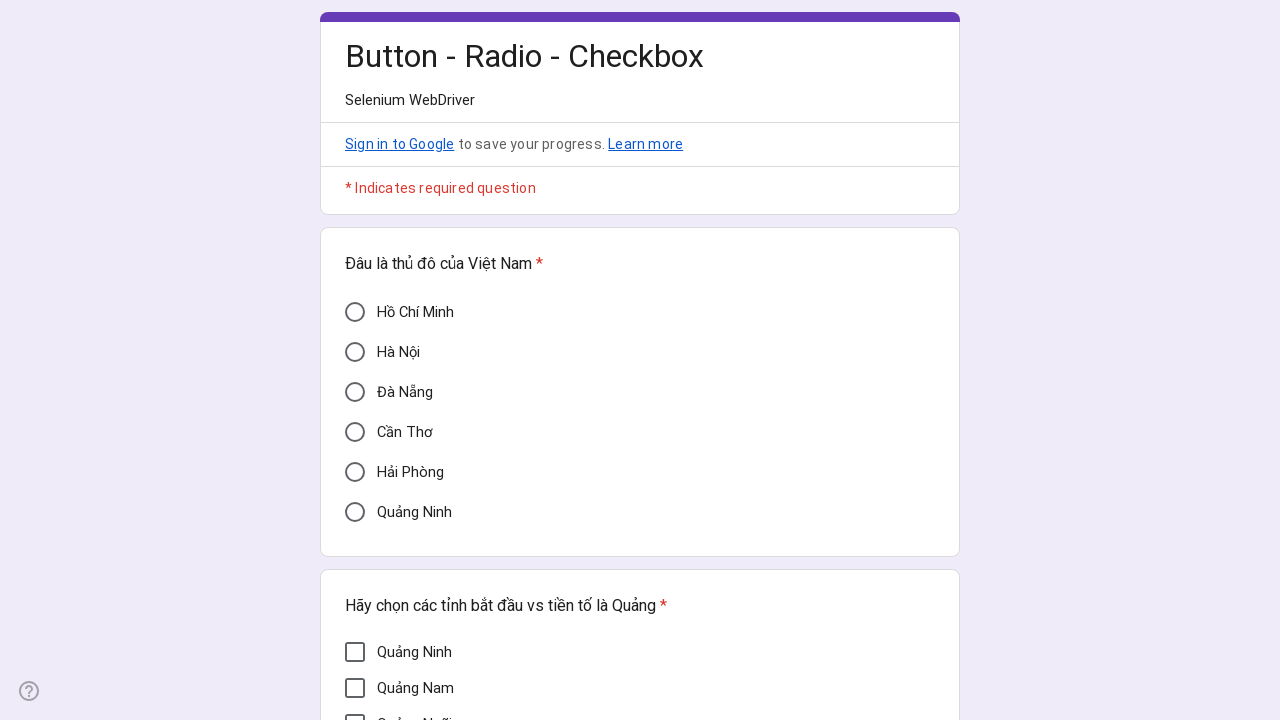

Verified 'Cần Thơ' checkbox is initially unchecked
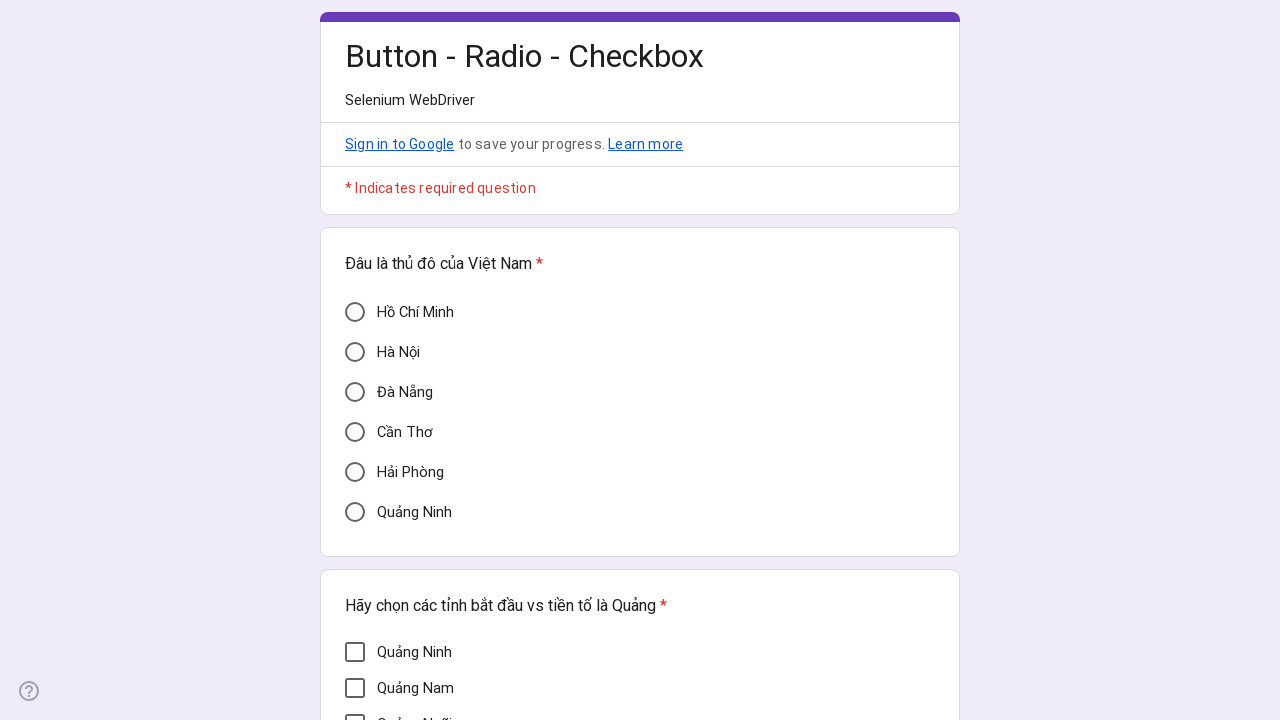

Clicked on 'Cần Thơ' checkbox to select it at (355, 432) on xpath=//div[@data-value='Cần Thơ' and @aria-checked='false']
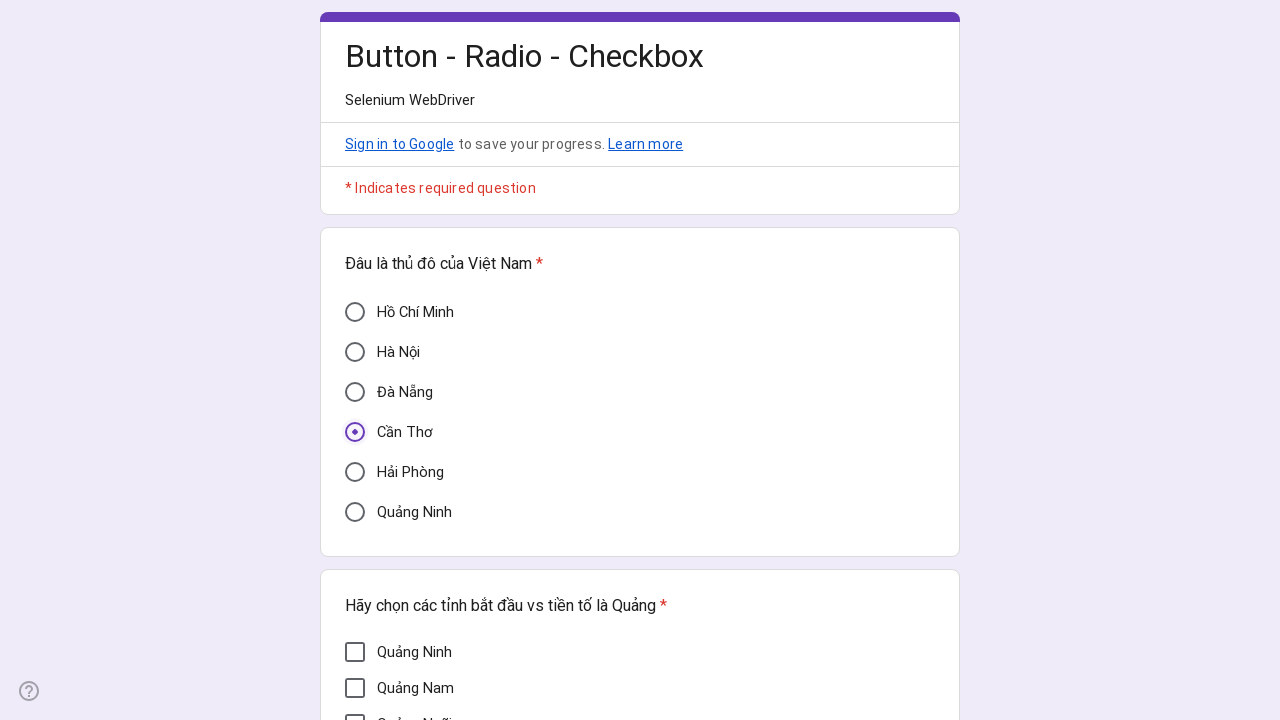

Waited 4 seconds for checkbox state to update
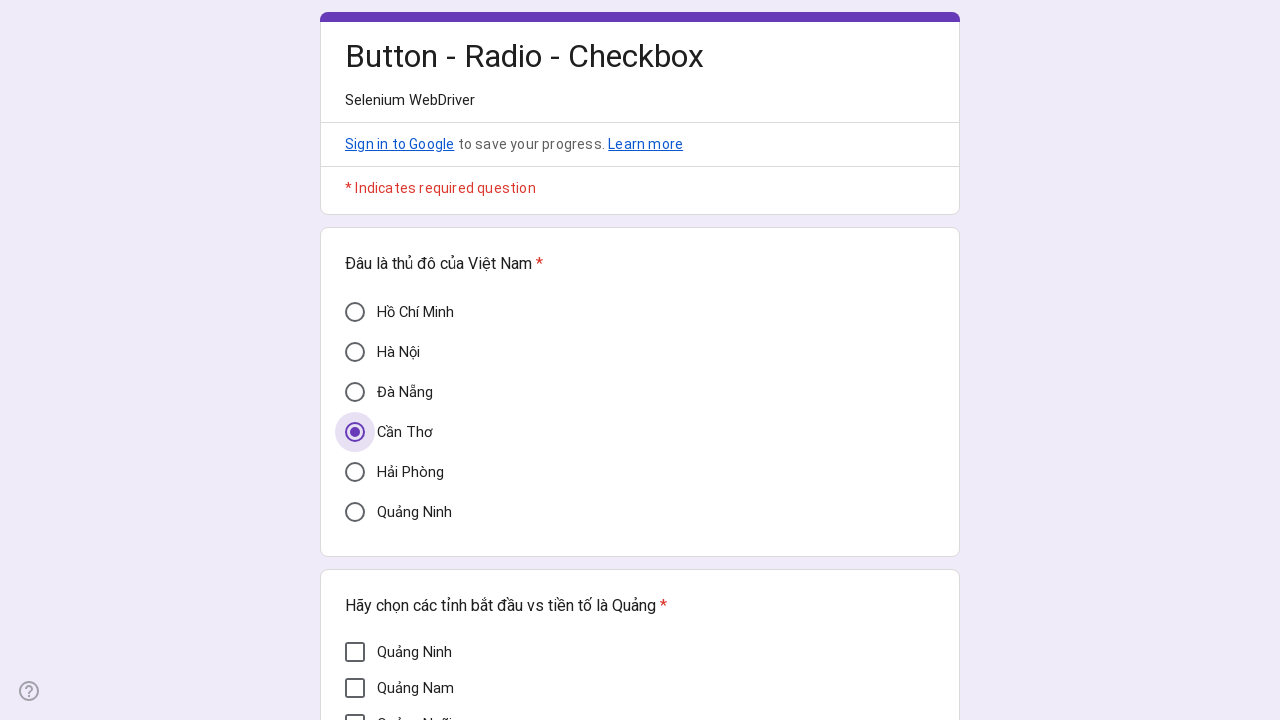

Verified 'Cần Thơ' checkbox is now checked
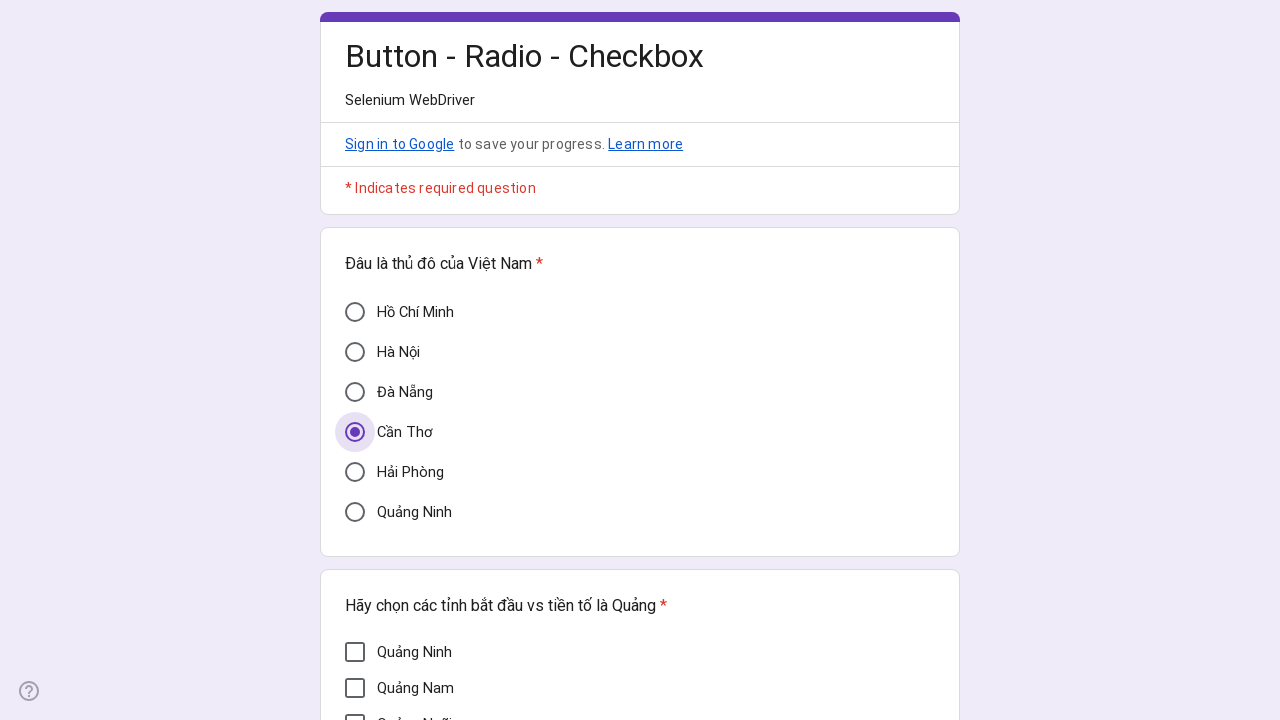

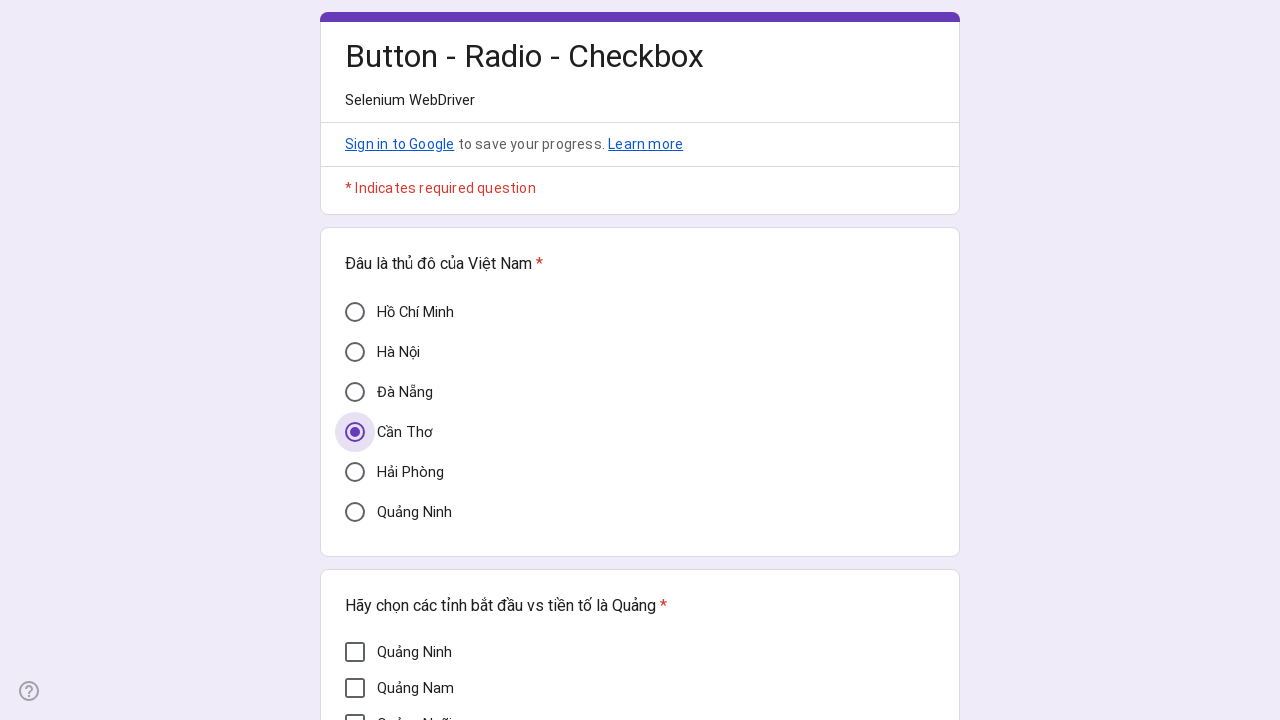